Tests scrolling functionality by scrolling down to the footer element on the sports online page

Starting URL: https://m.sport-express.ru/online/

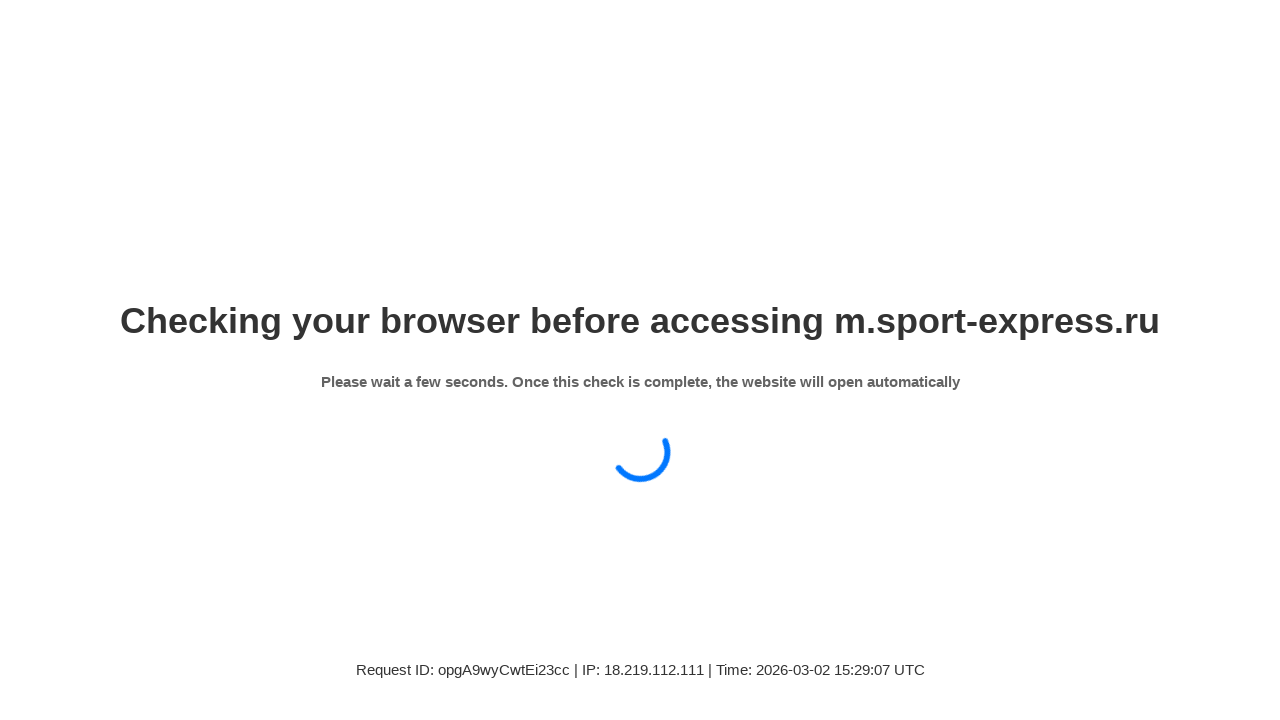

Located footer element on the sports online page
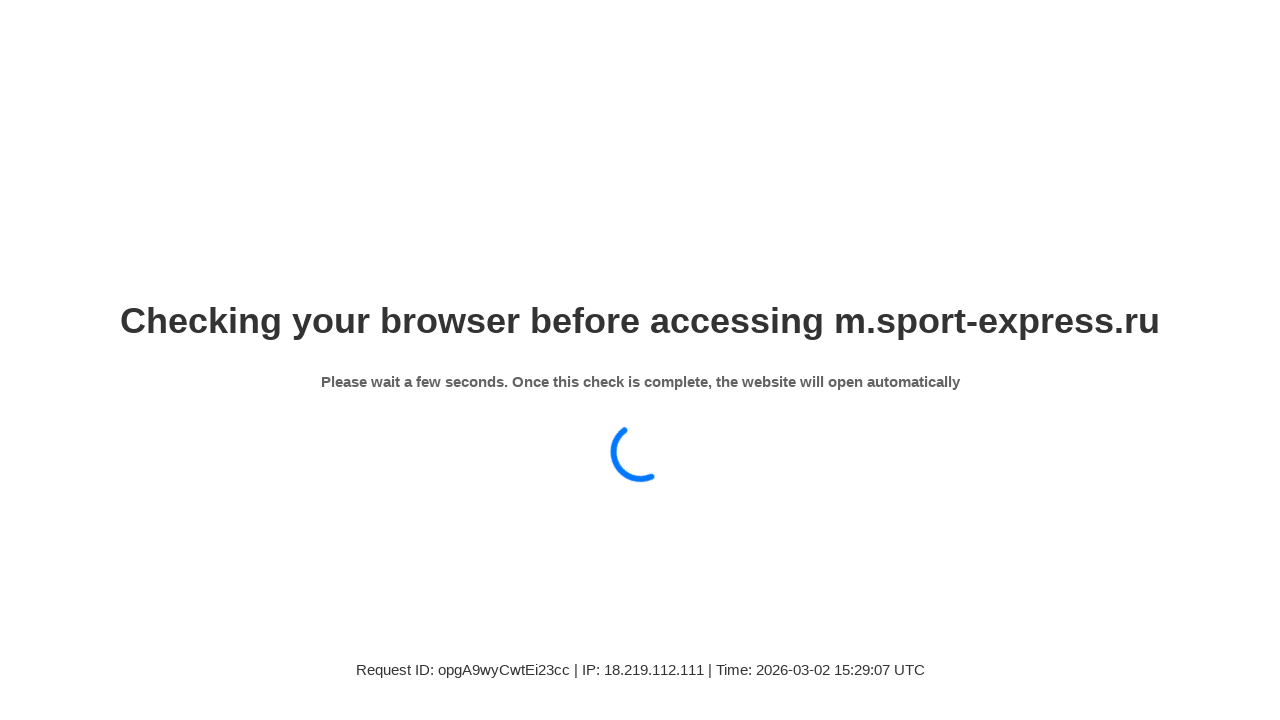

Scrolled down to footer element
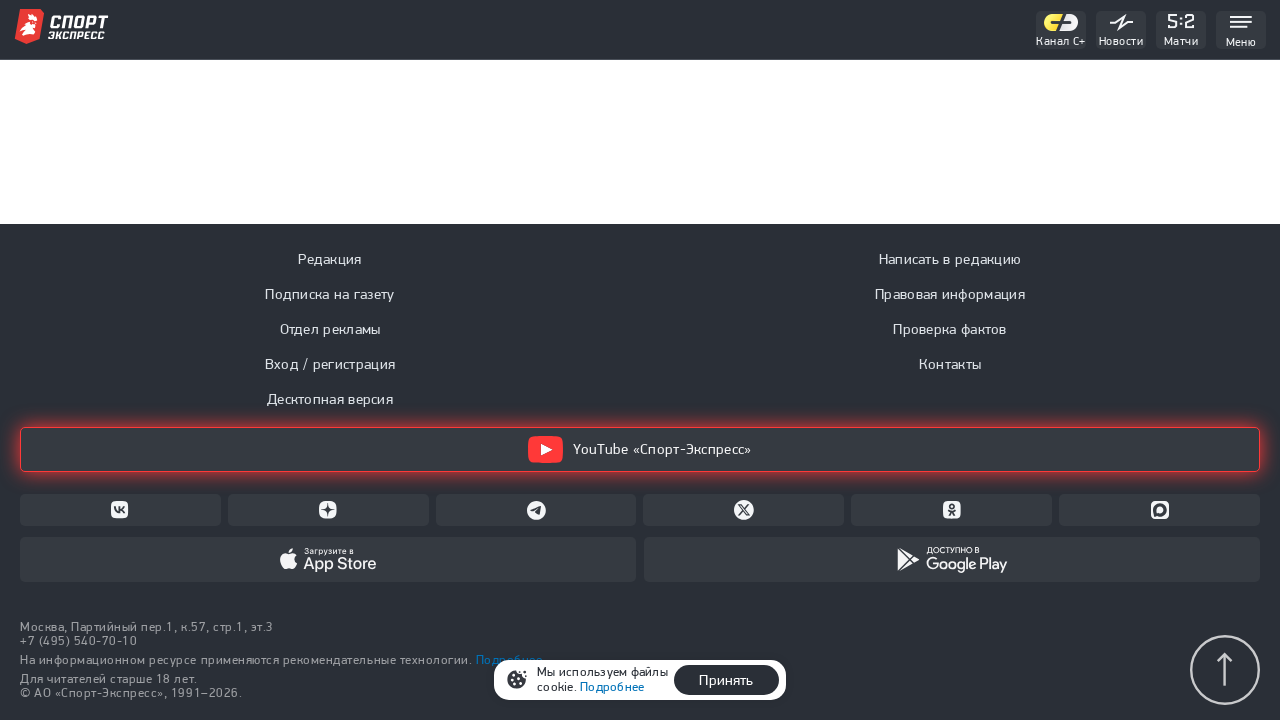

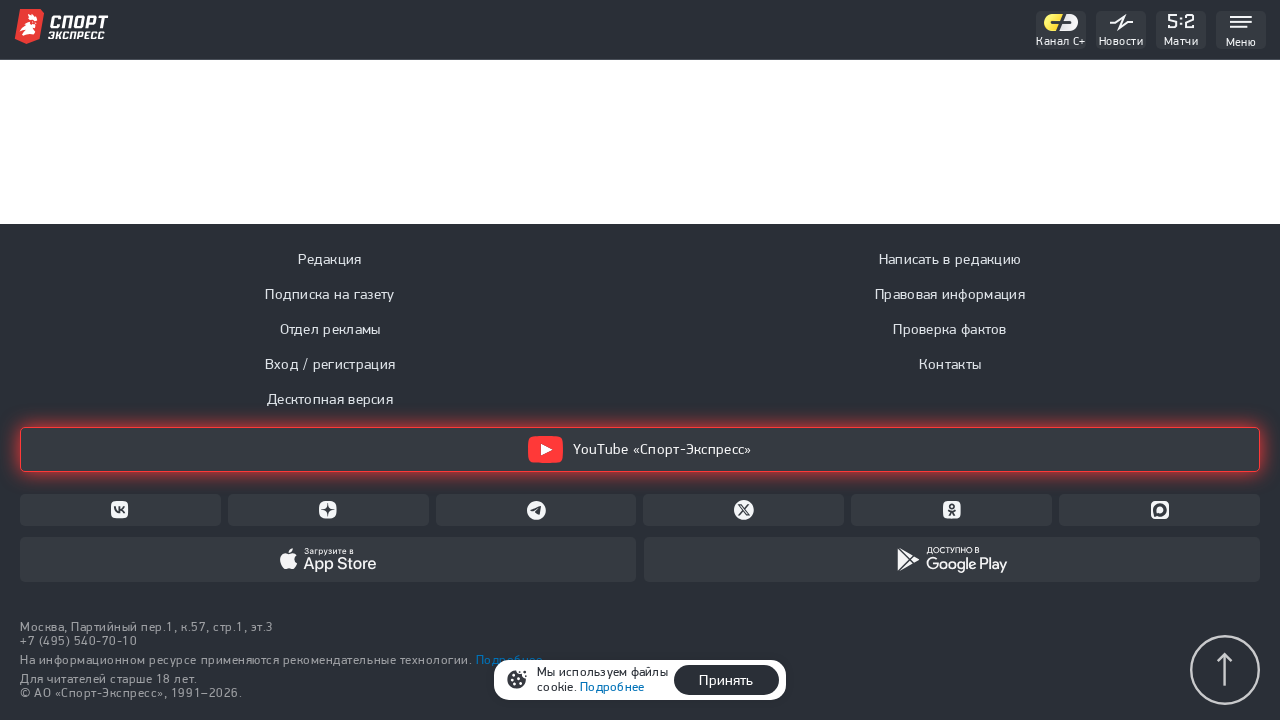